Navigates to the patients view page by clicking on the "Visualizar Pacientes" link and verifies the URL changes

Starting URL: https://odontologic-system.vercel.app/

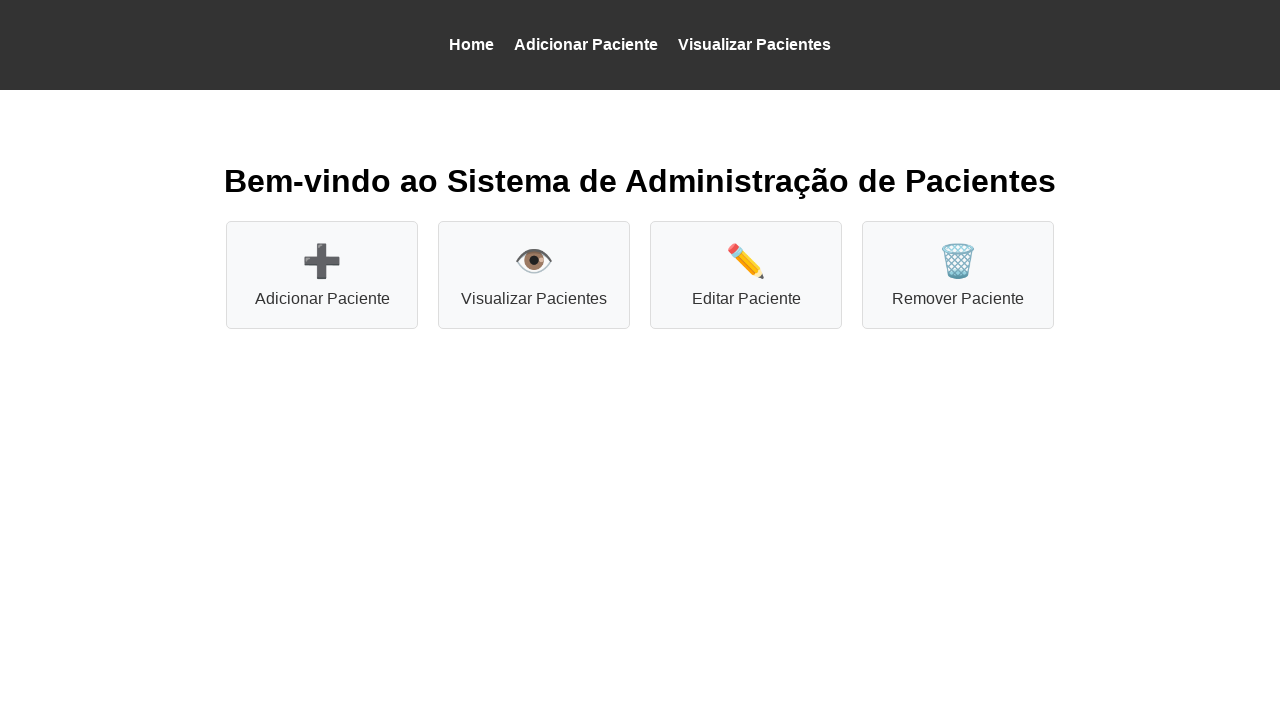

Clicked on 'Visualizar Pacientes' link to navigate to patients view at (754, 44) on xpath=//a[contains(text(),'Visualizar Pacientes')]
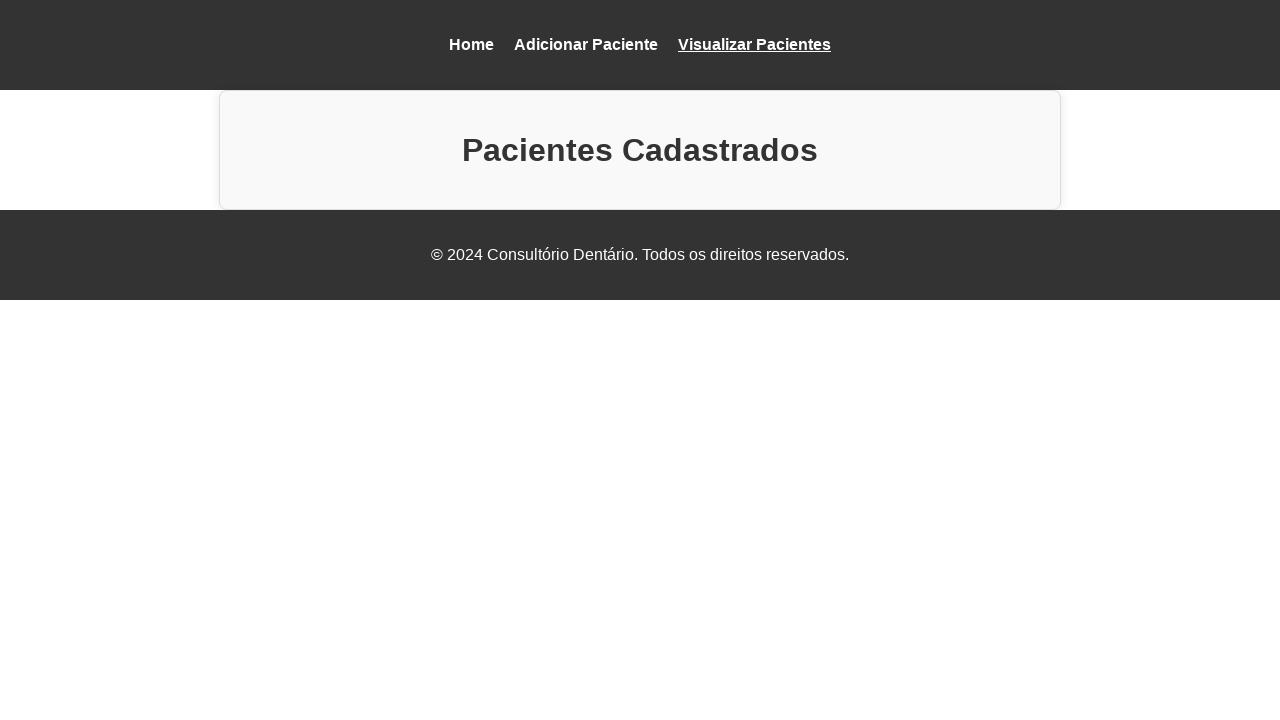

Verified navigation to patients view page - URL changed to https://odontologic-system.vercel.app/view
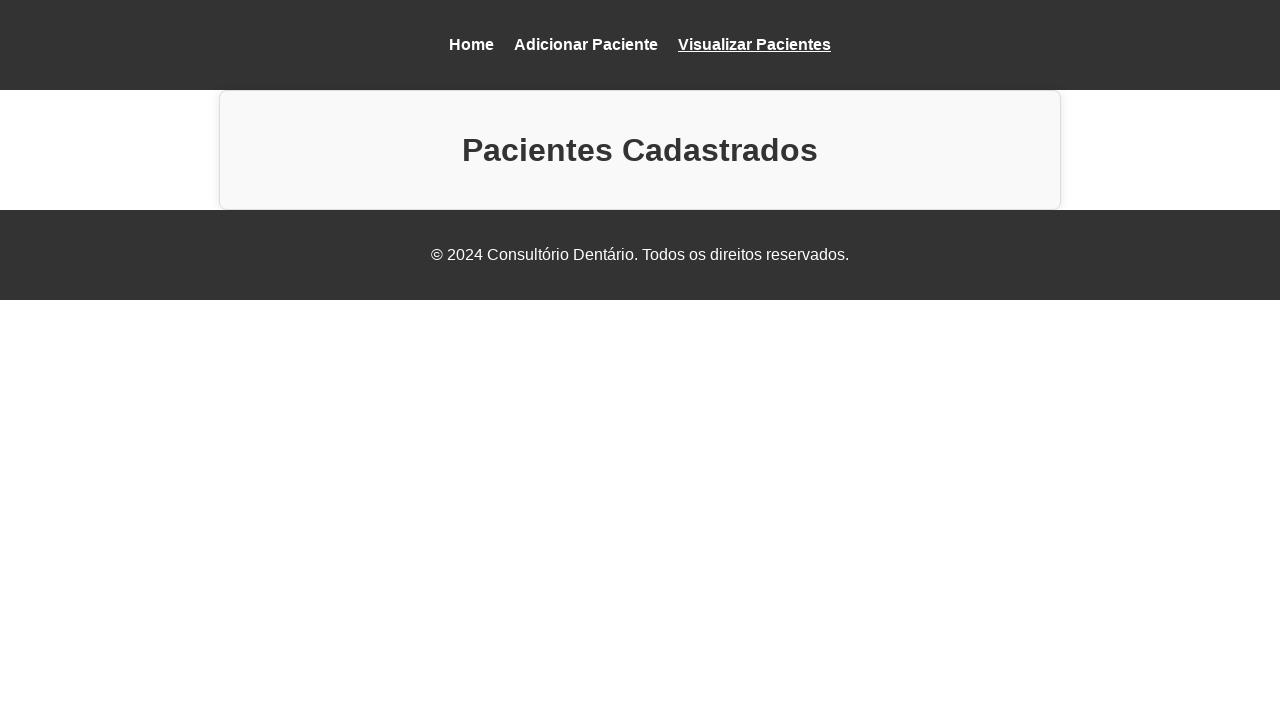

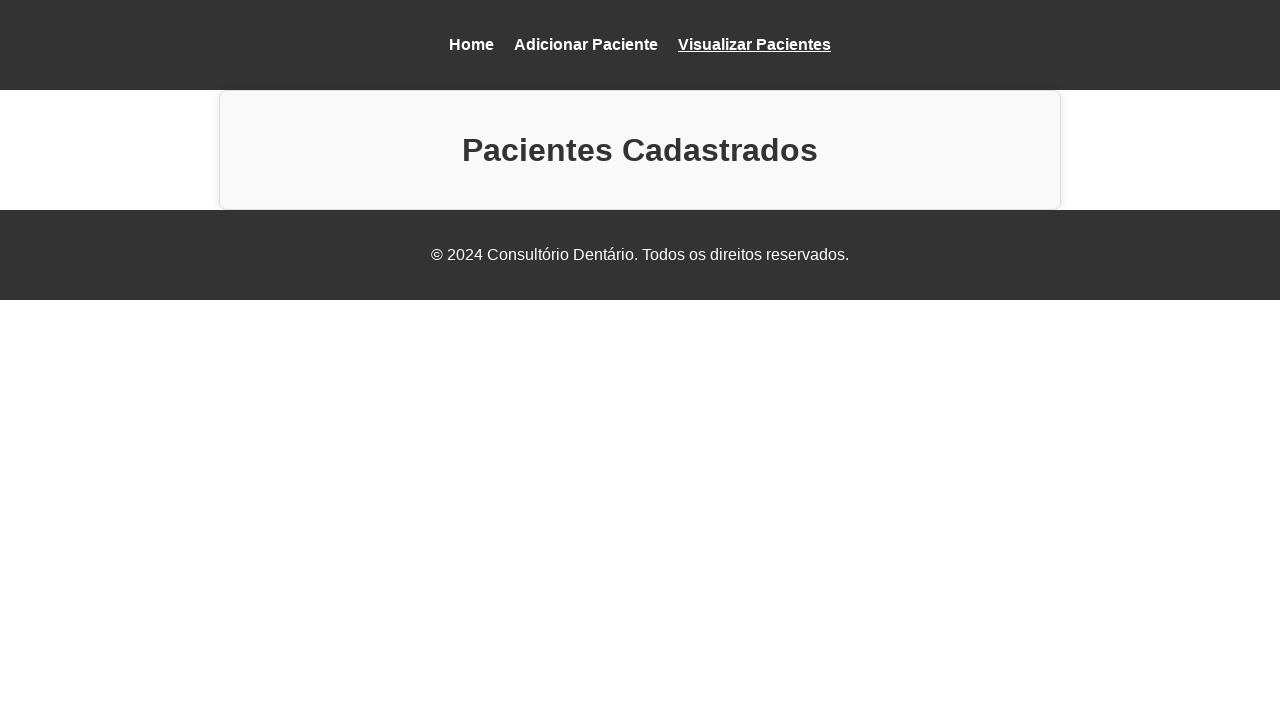